Tests dropdown menu functionality by selecting options using visible text, index, and value on the DemoQA select menu page

Starting URL: https://demoqa.com/select-menu

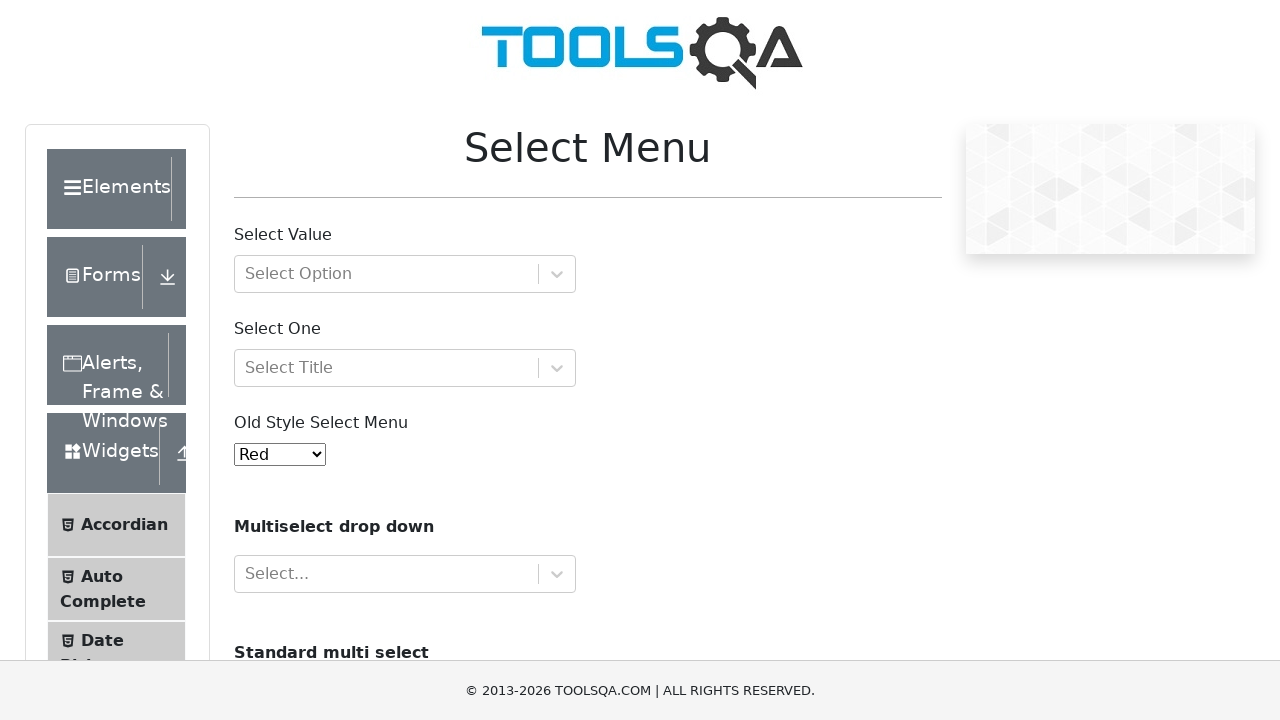

Scrolled down the page by 100 pixels
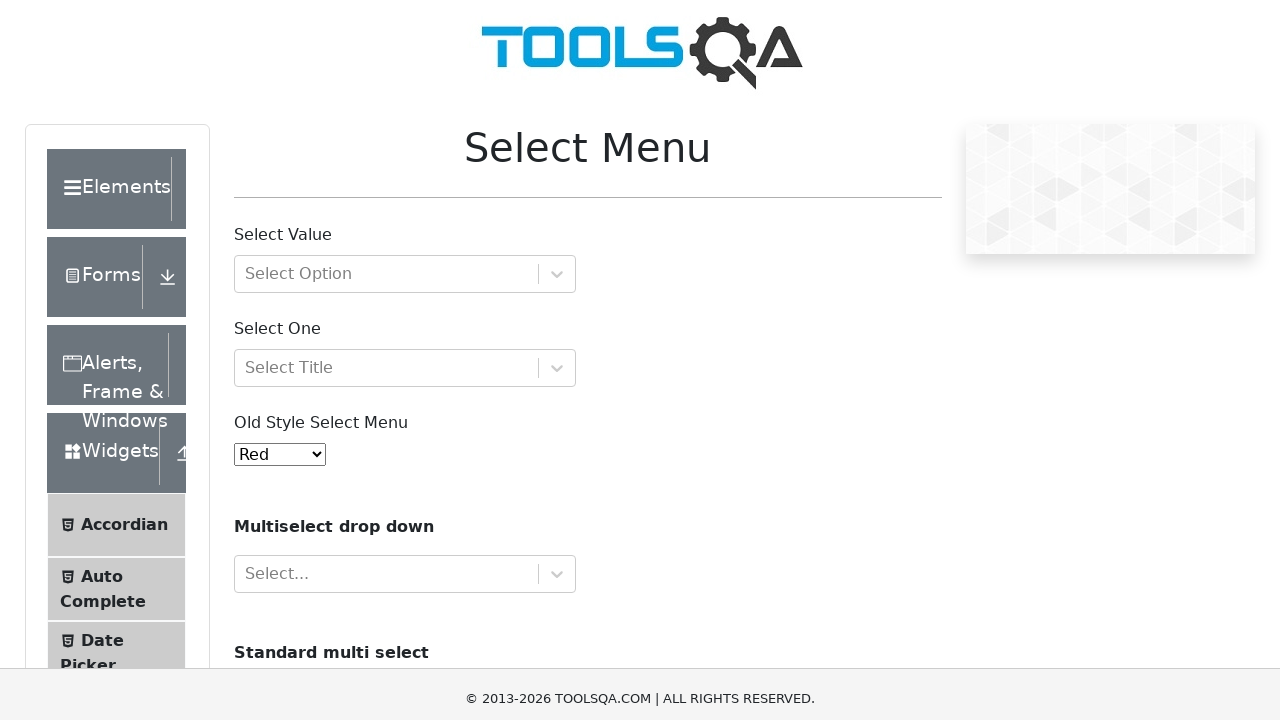

Selected 'Black' option by visible text from dropdown menu on #oldSelectMenu
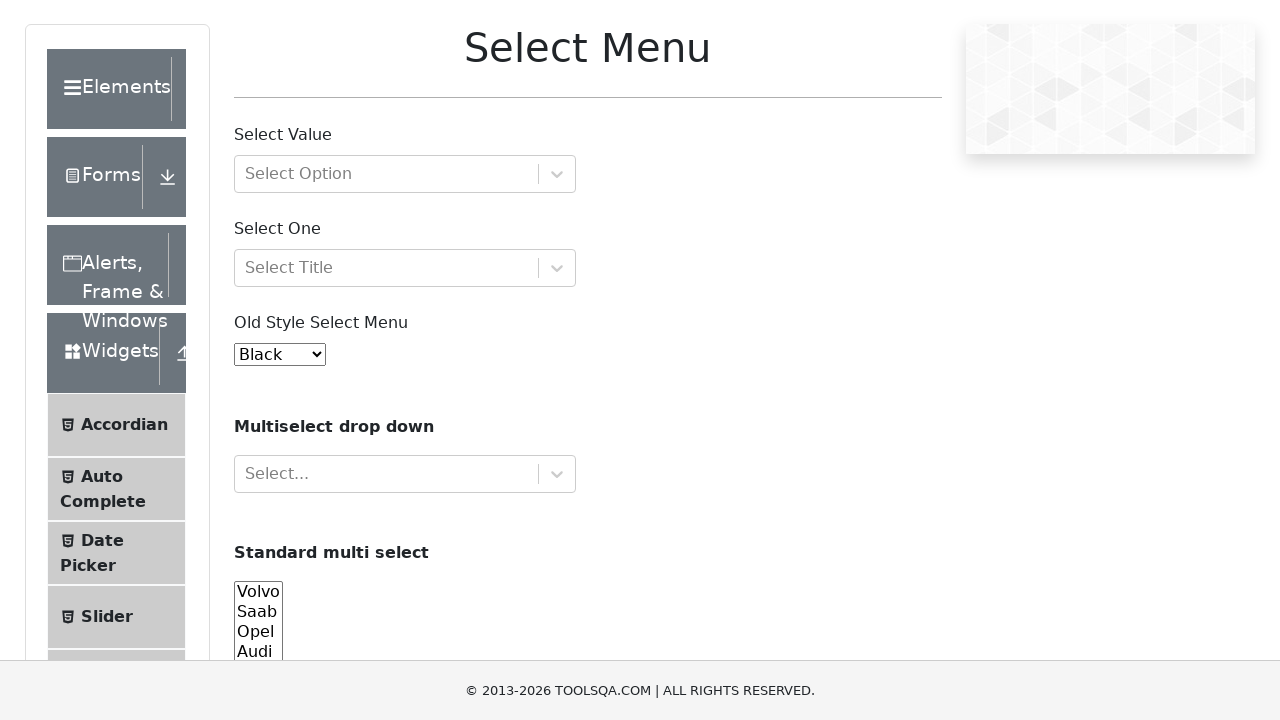

Selected dropdown option by index 2 on #oldSelectMenu
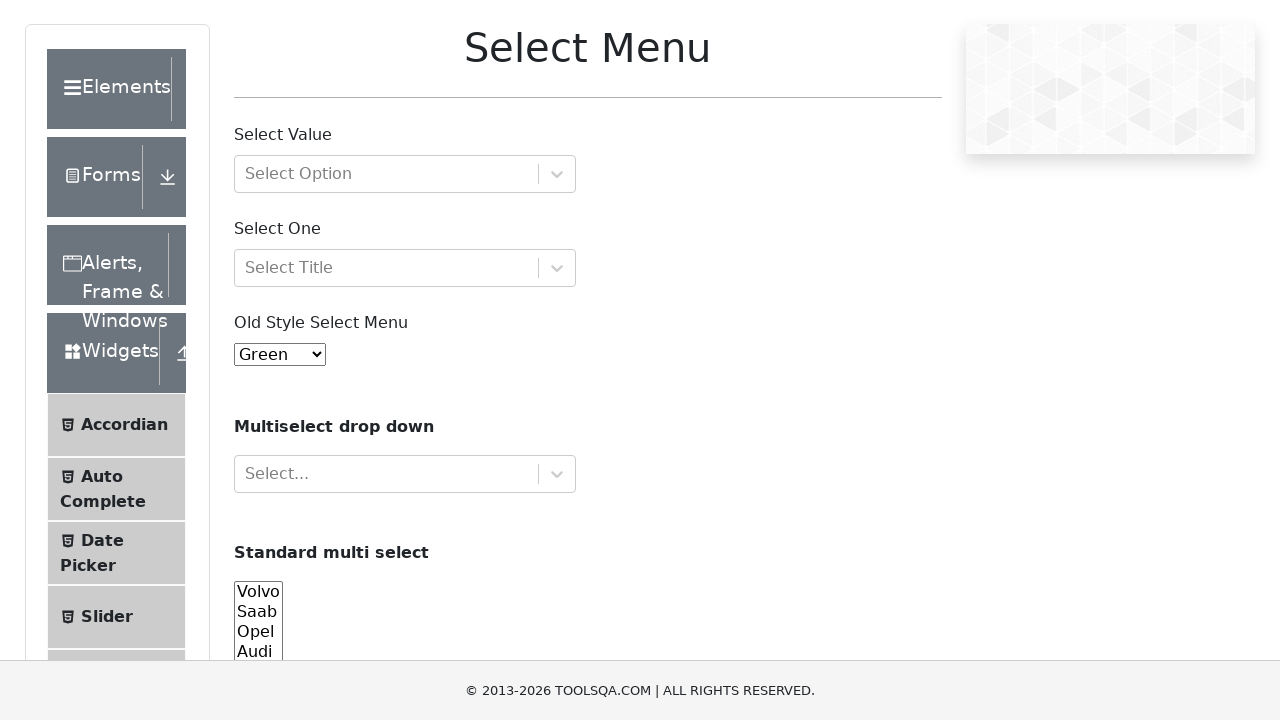

Selected dropdown option by value '3' on #oldSelectMenu
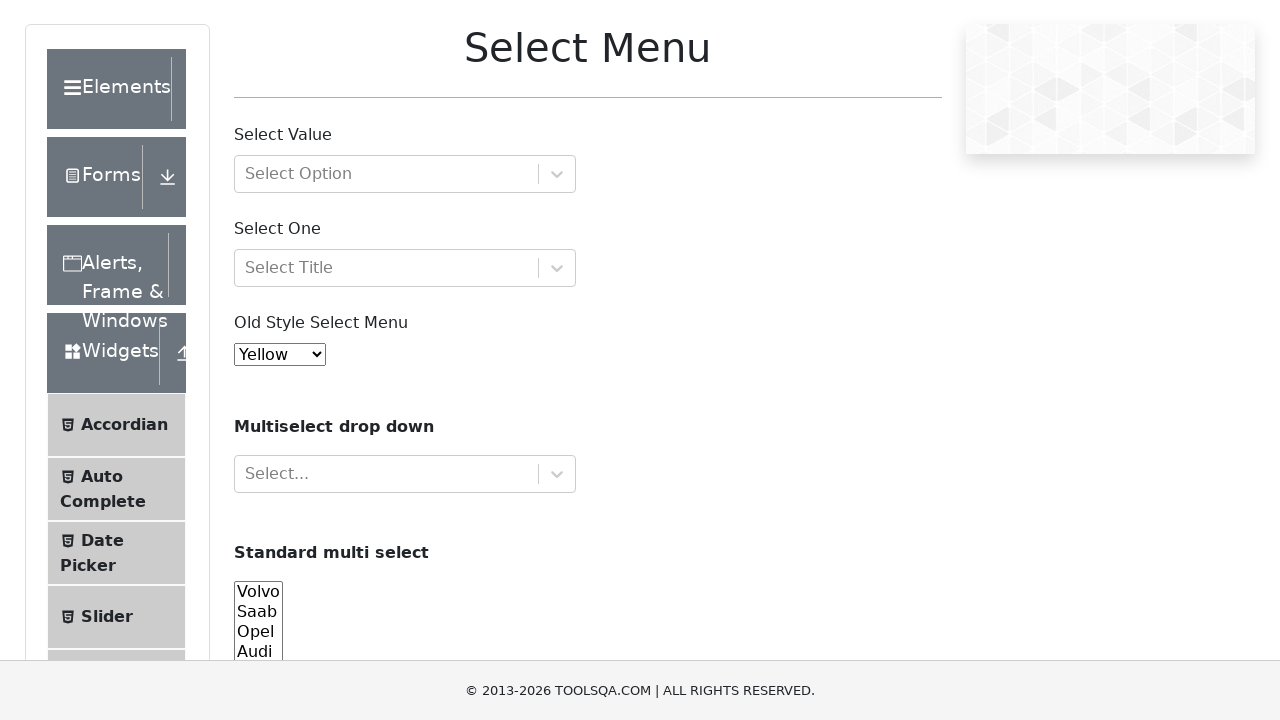

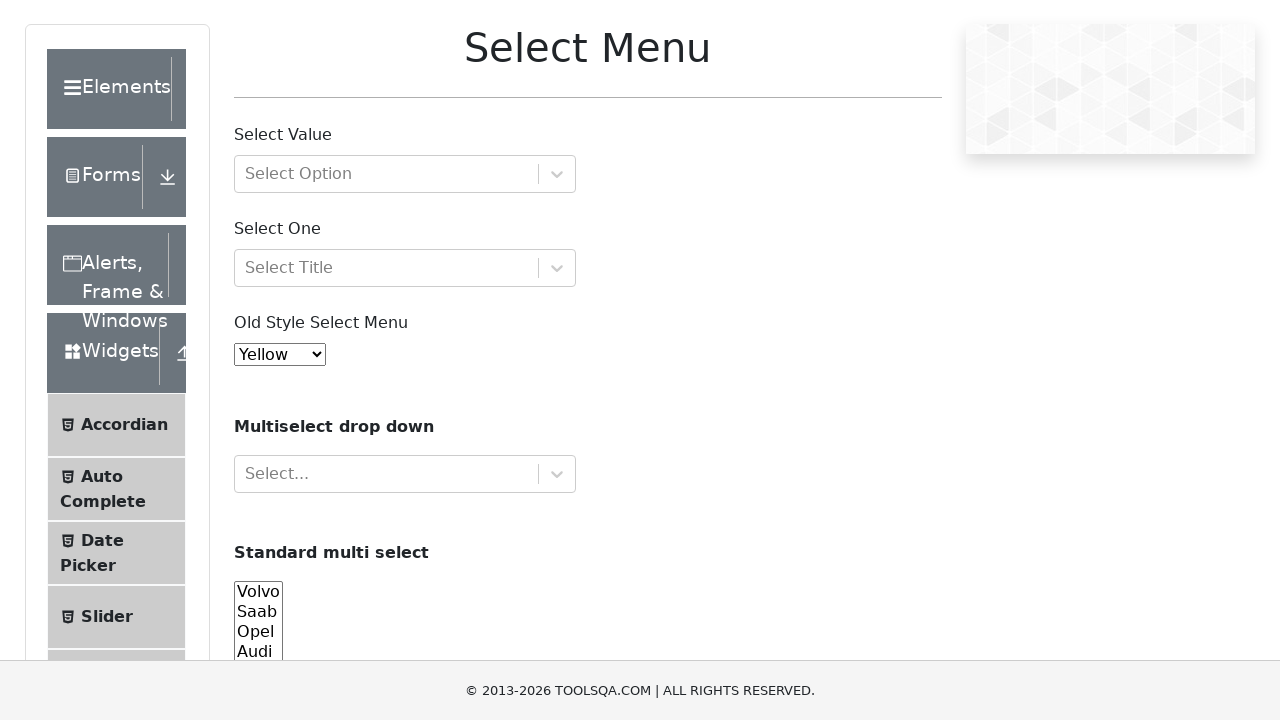